Tests form submission by filling out a practice form with various input types including text fields, radio buttons, date picker, checkboxes, and dropdown selections

Starting URL: https://demoqa.com/automation-practice-form

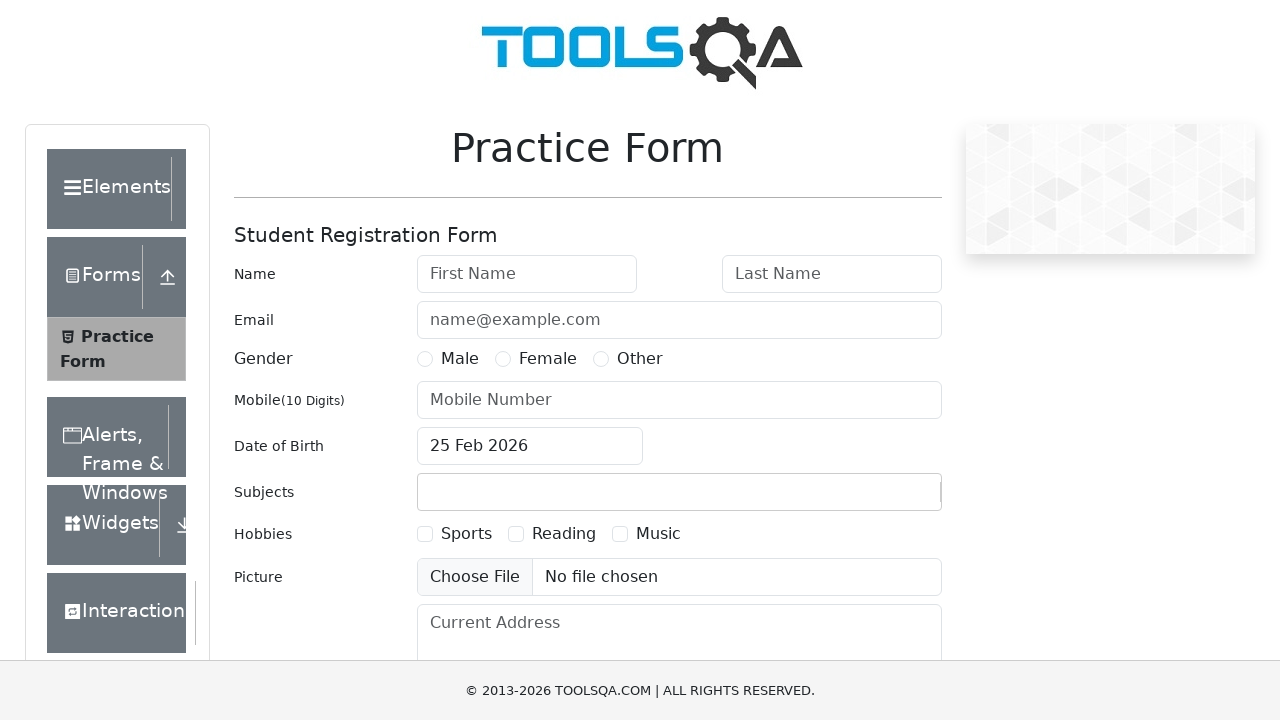

Filled first name field with 'Marko' on #firstName
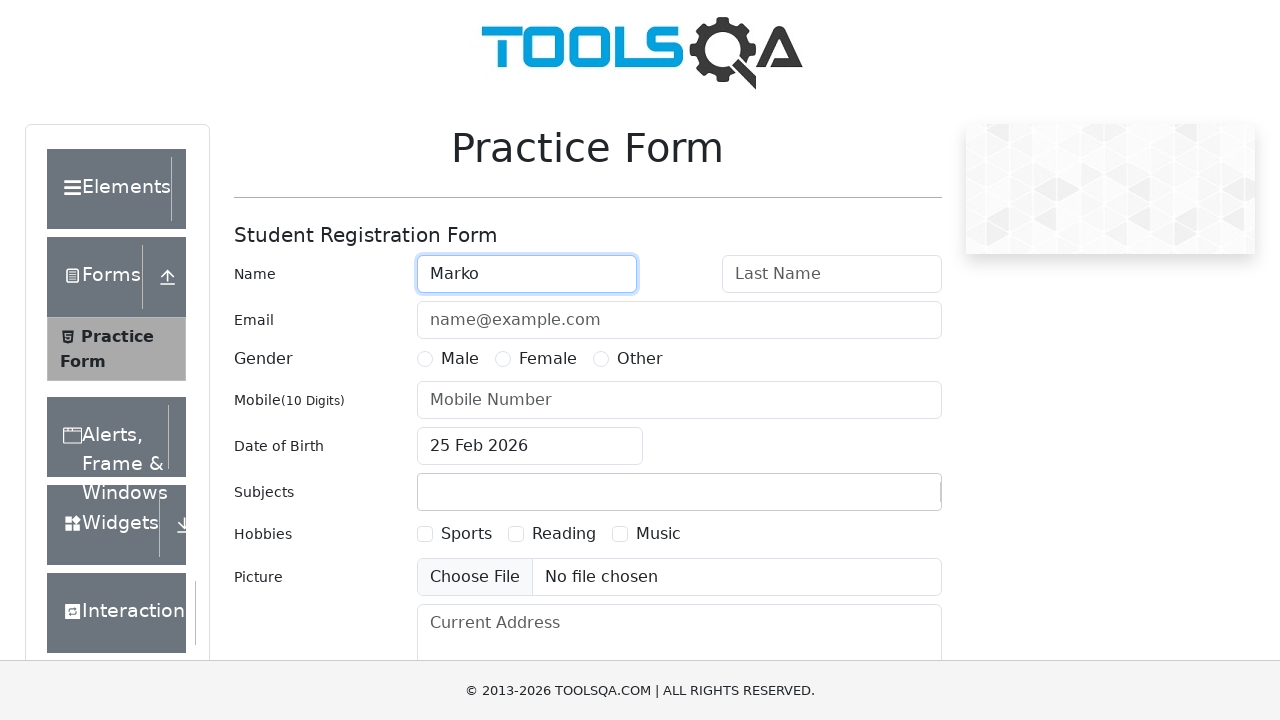

Filled last name field with 'Naumovic' on #lastName
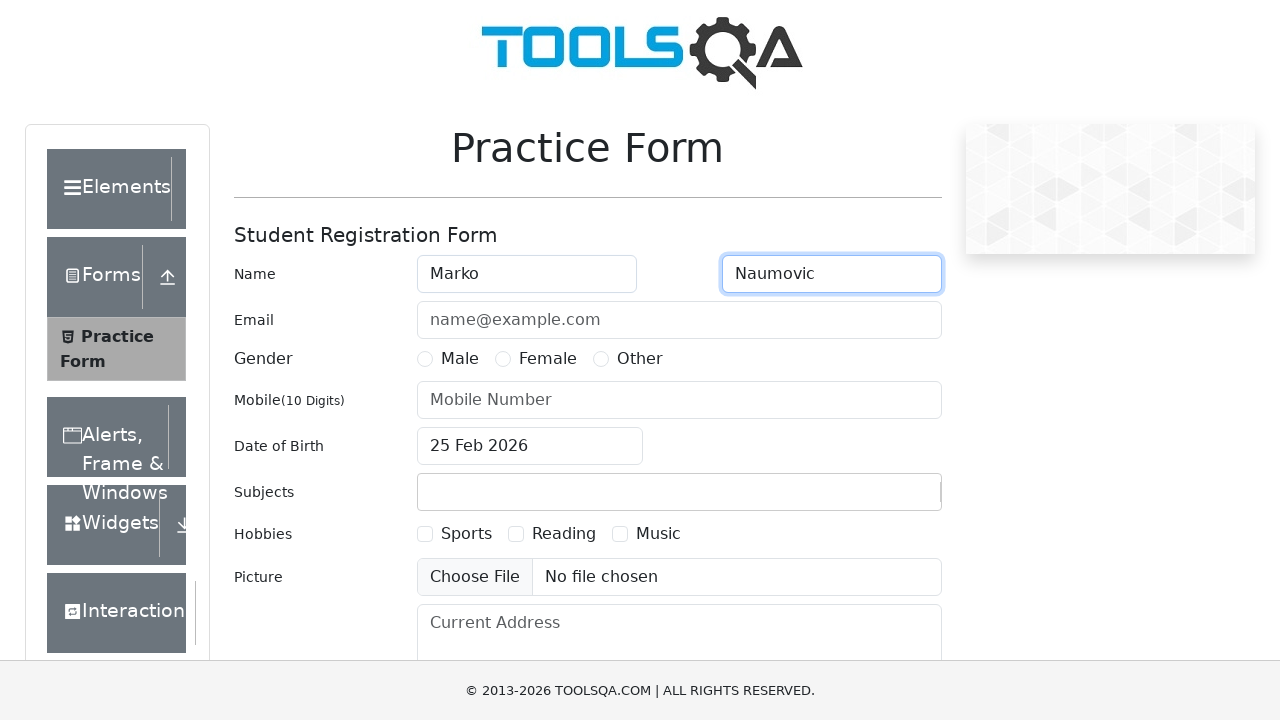

Filled email field with 'marko@email.com' on #userEmail
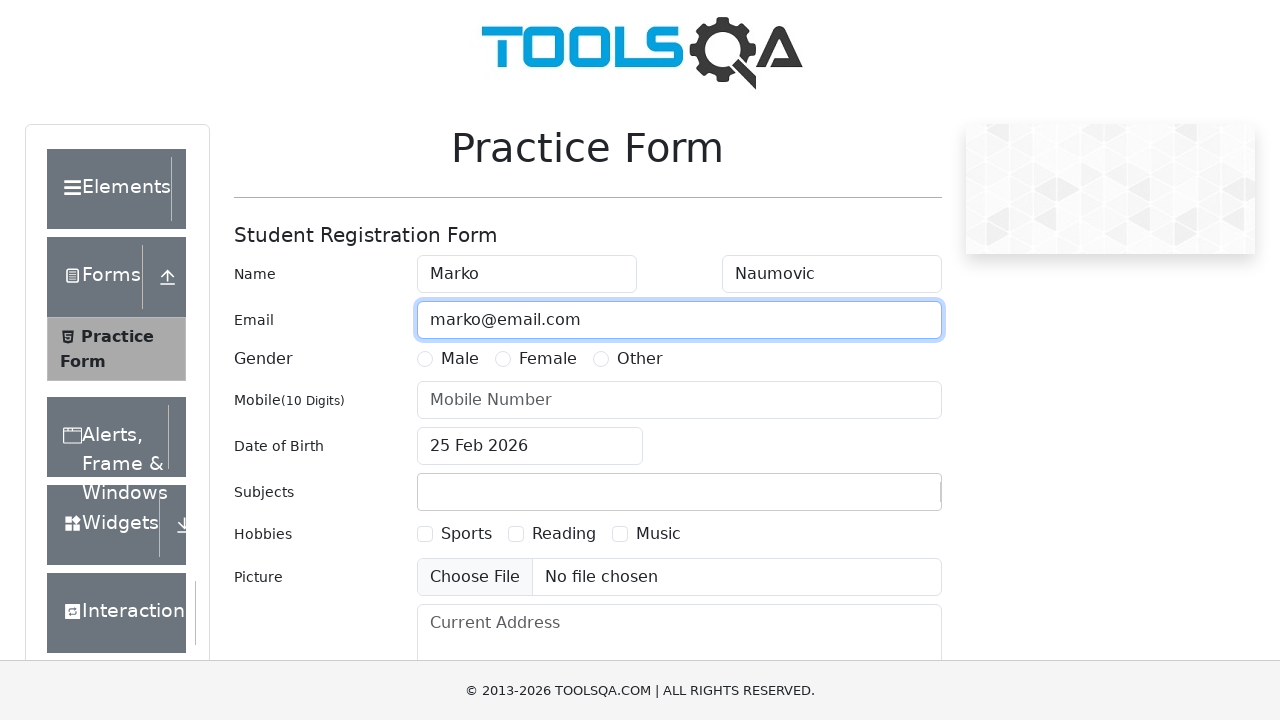

Selected gender radio button at (460, 359) on label[for='gender-radio-1']
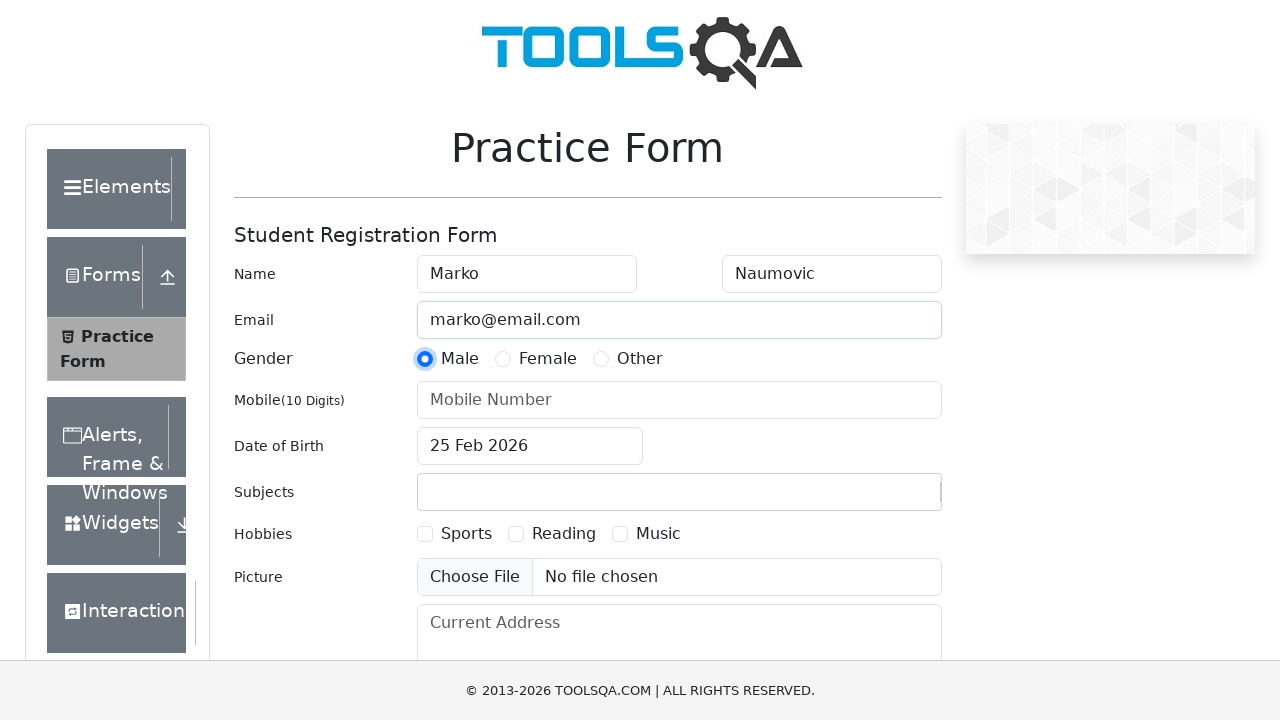

Filled phone number field with '06512456464' on #userNumber
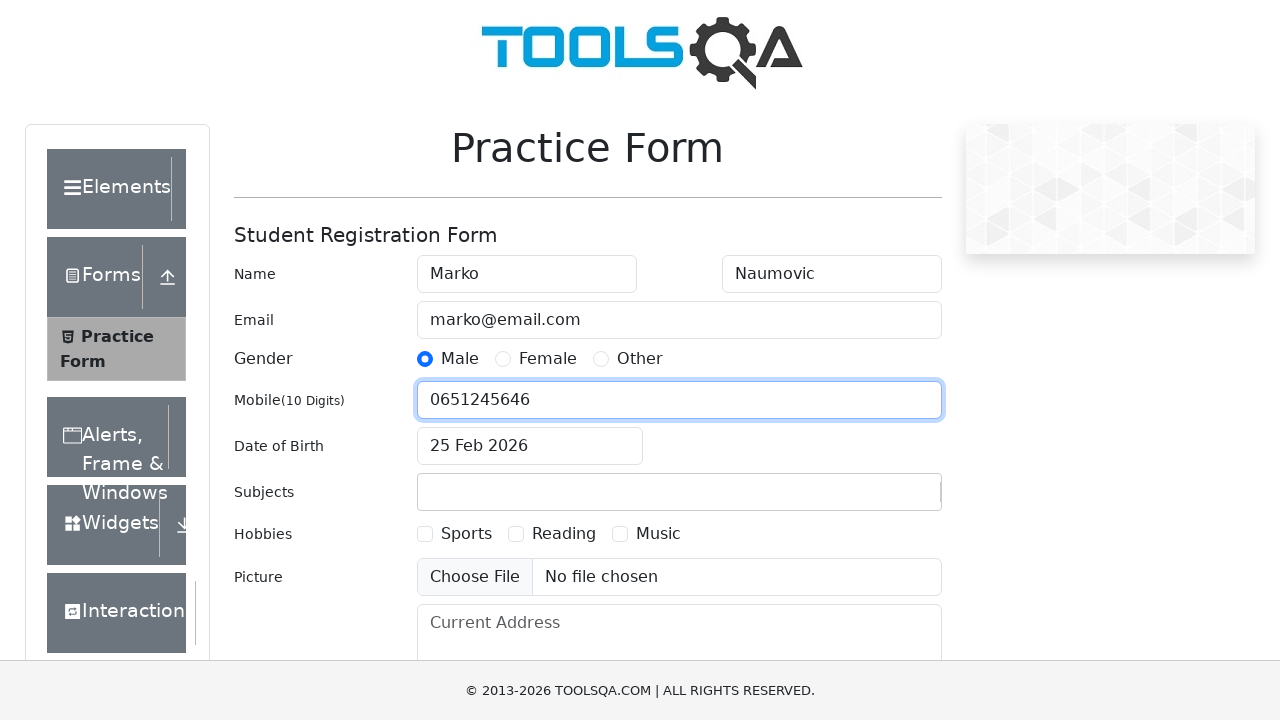

Opened date picker at (530, 446) on #dateOfBirthInput
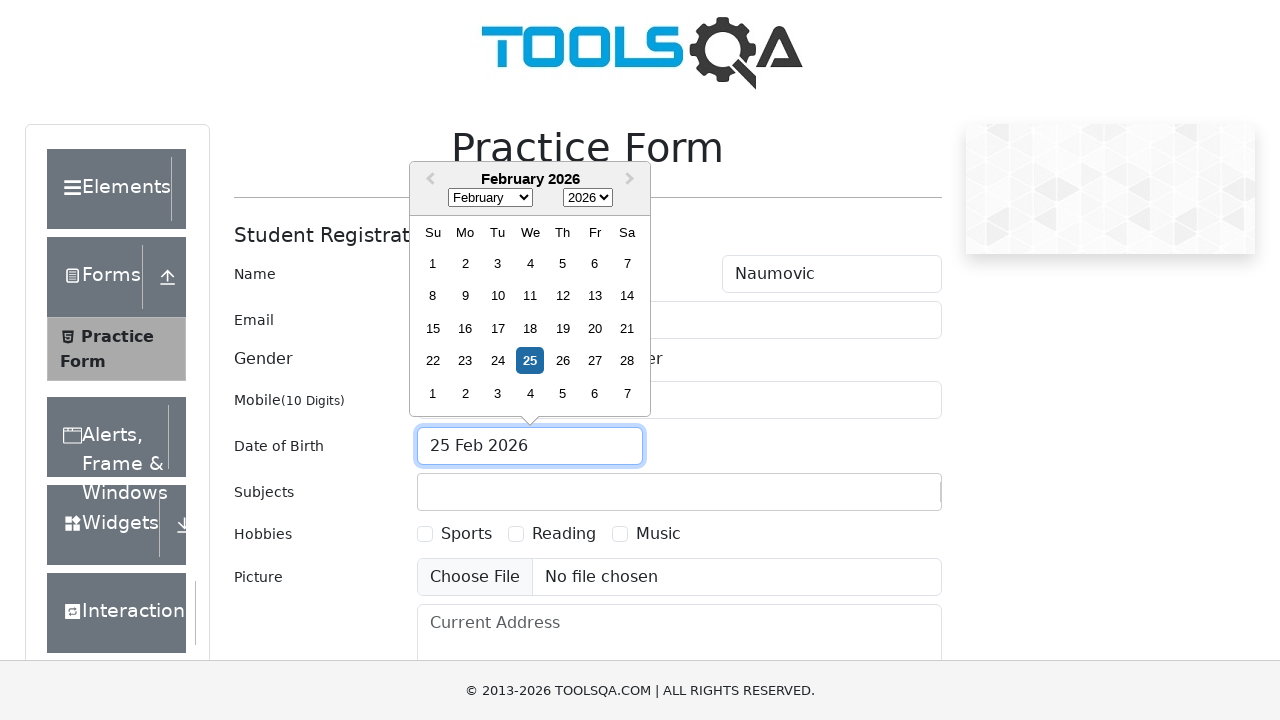

Selected month 5 from date picker on .react-datepicker__month-select
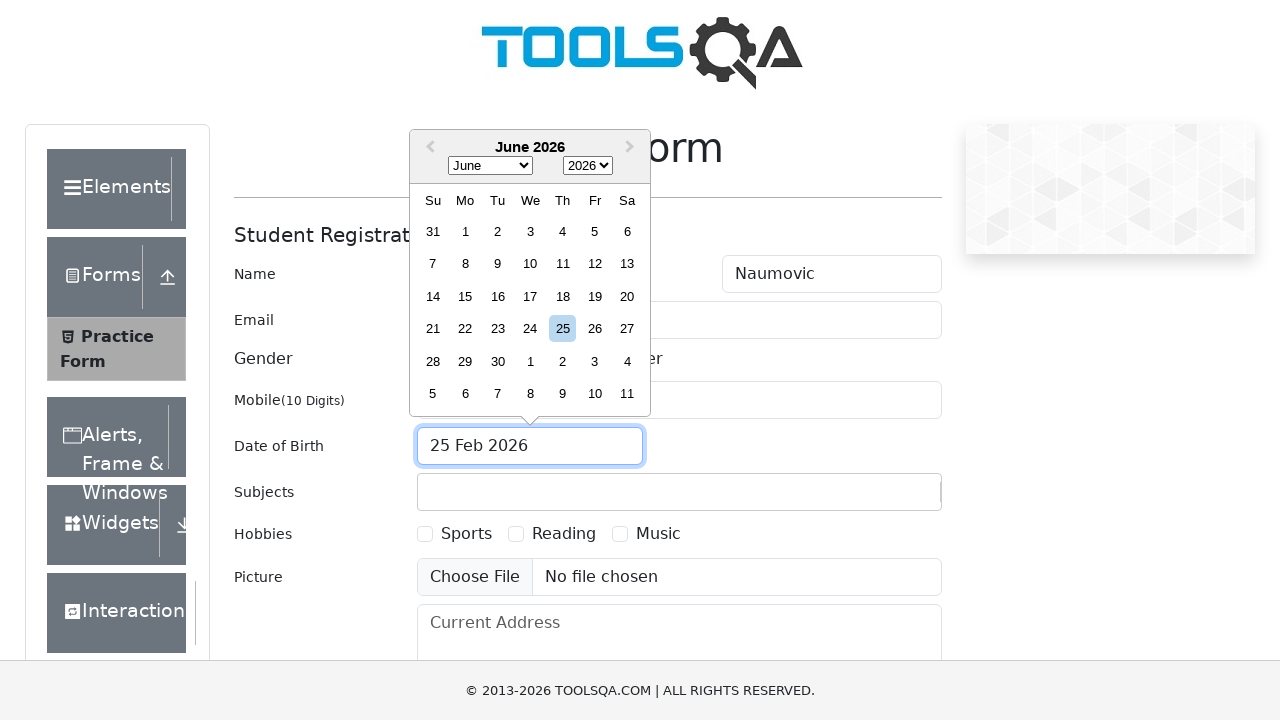

Selected year 2000 from date picker on .react-datepicker__year-select
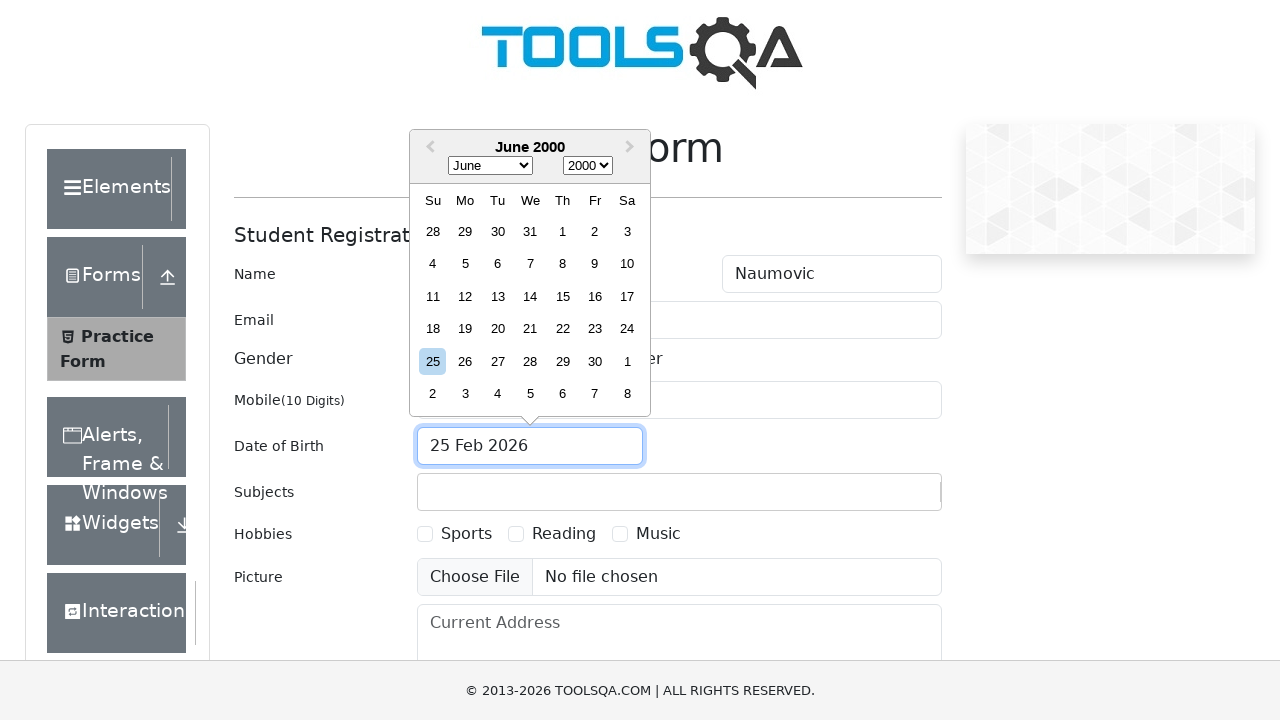

Selected day 11 from date picker at (433, 296) on .react-datepicker__day--011
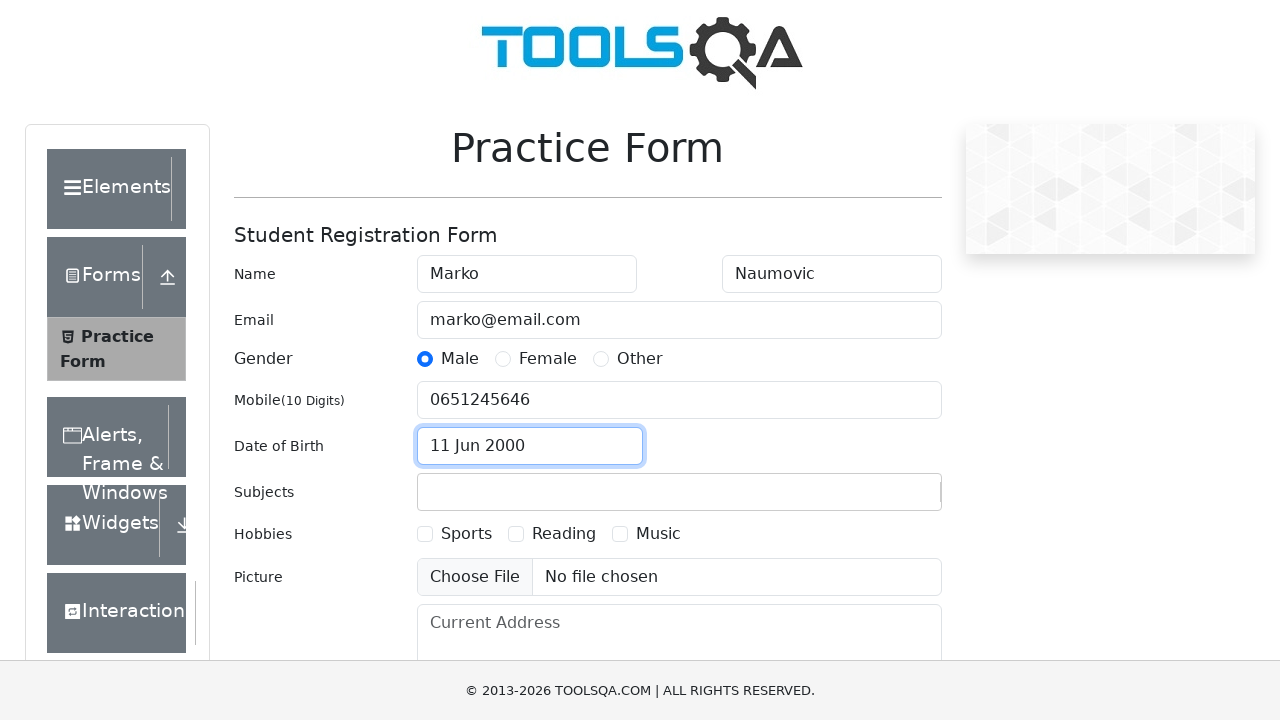

Located hobbies checkbox
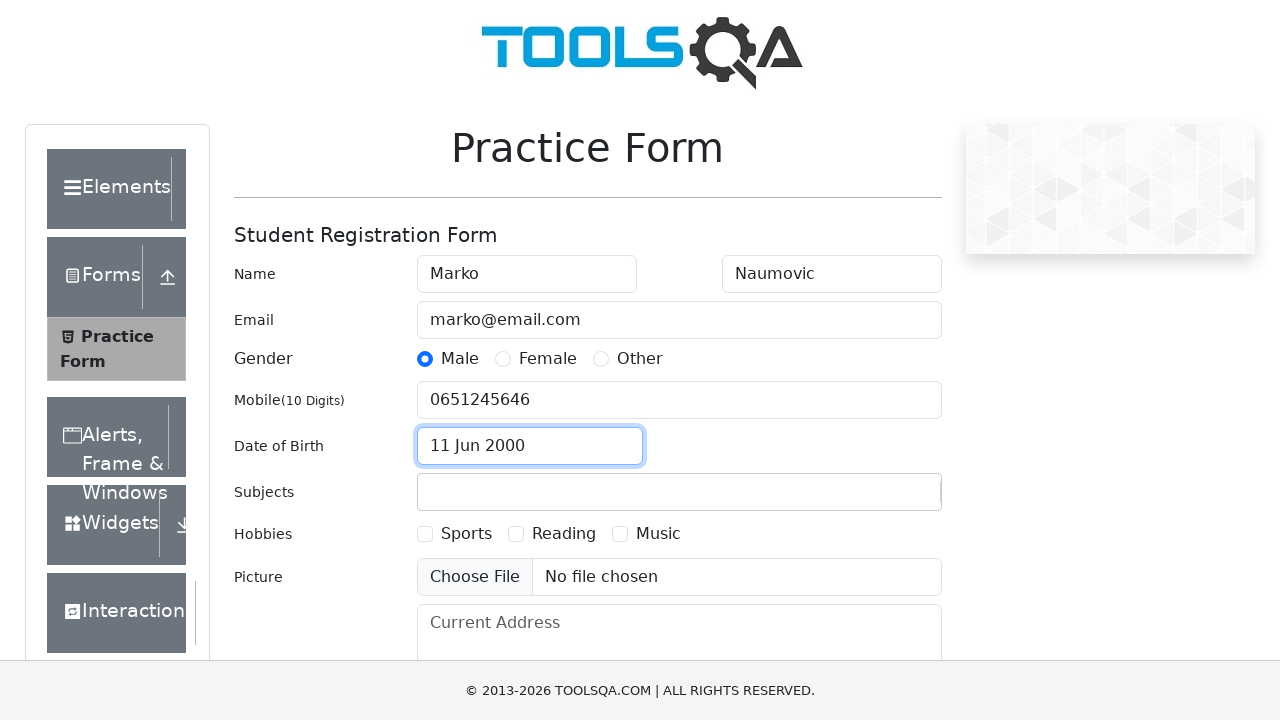

Scrolled hobbies checkbox into view
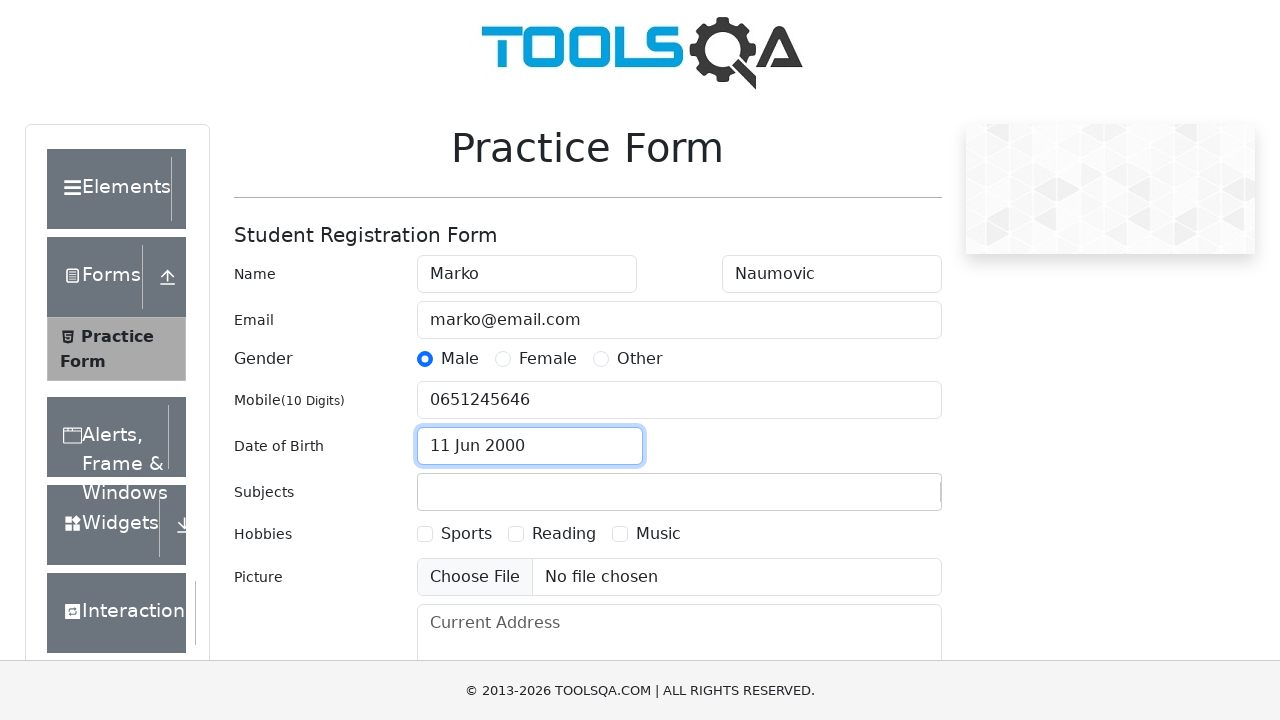

Checked hobbies checkbox at (466, 534) on label[for='hobbies-checkbox-1']
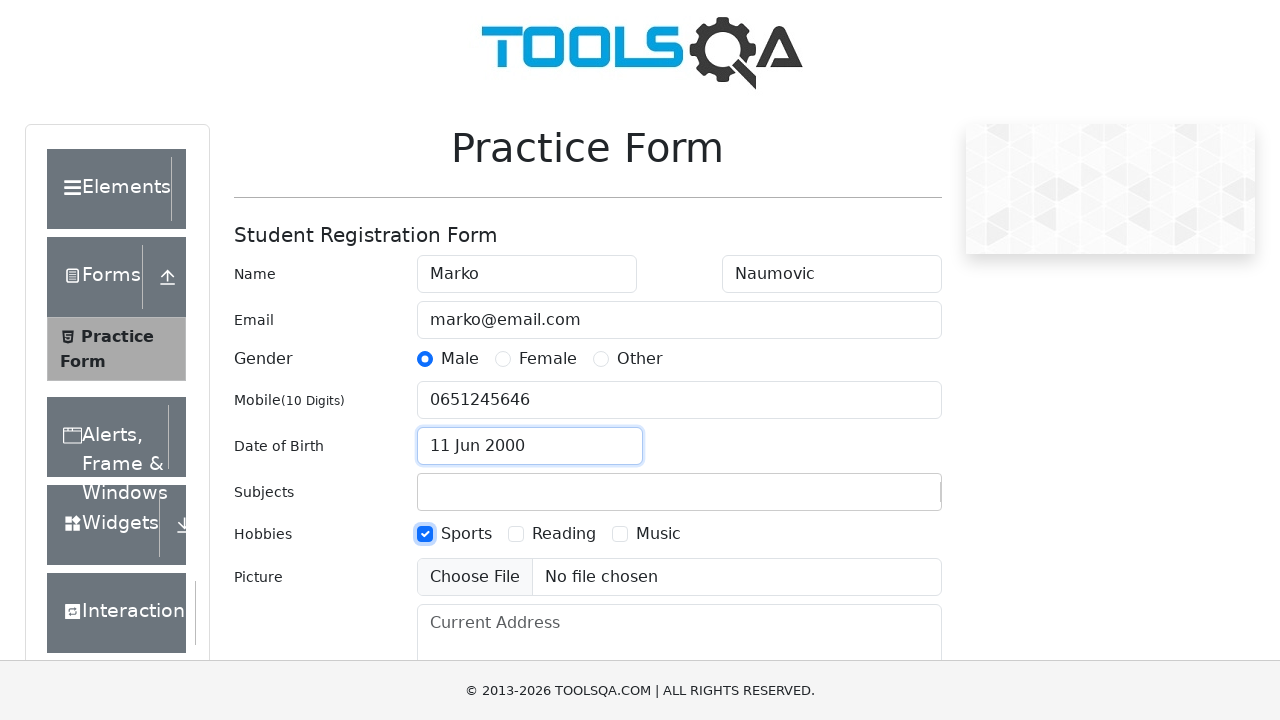

Attempted file upload with empty array
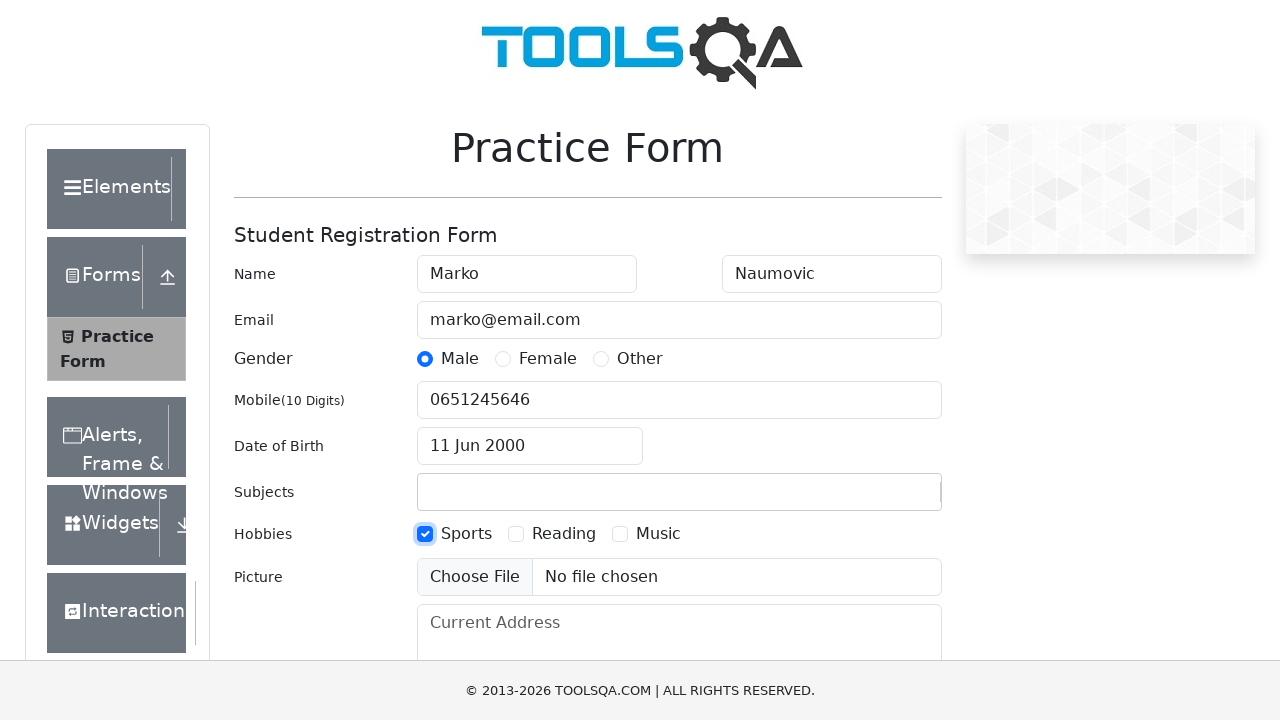

Filled state input field with 'NCR' on #react-select-3-input
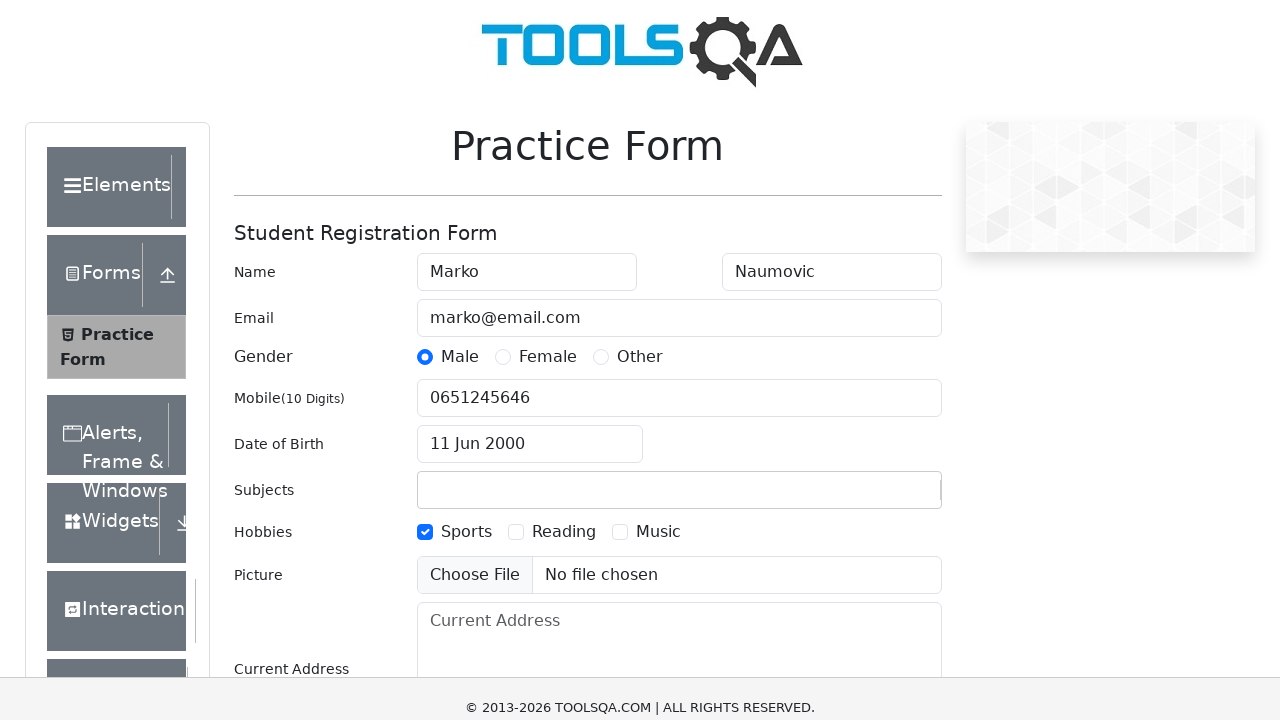

Pressed Enter to confirm state selection on #react-select-3-input
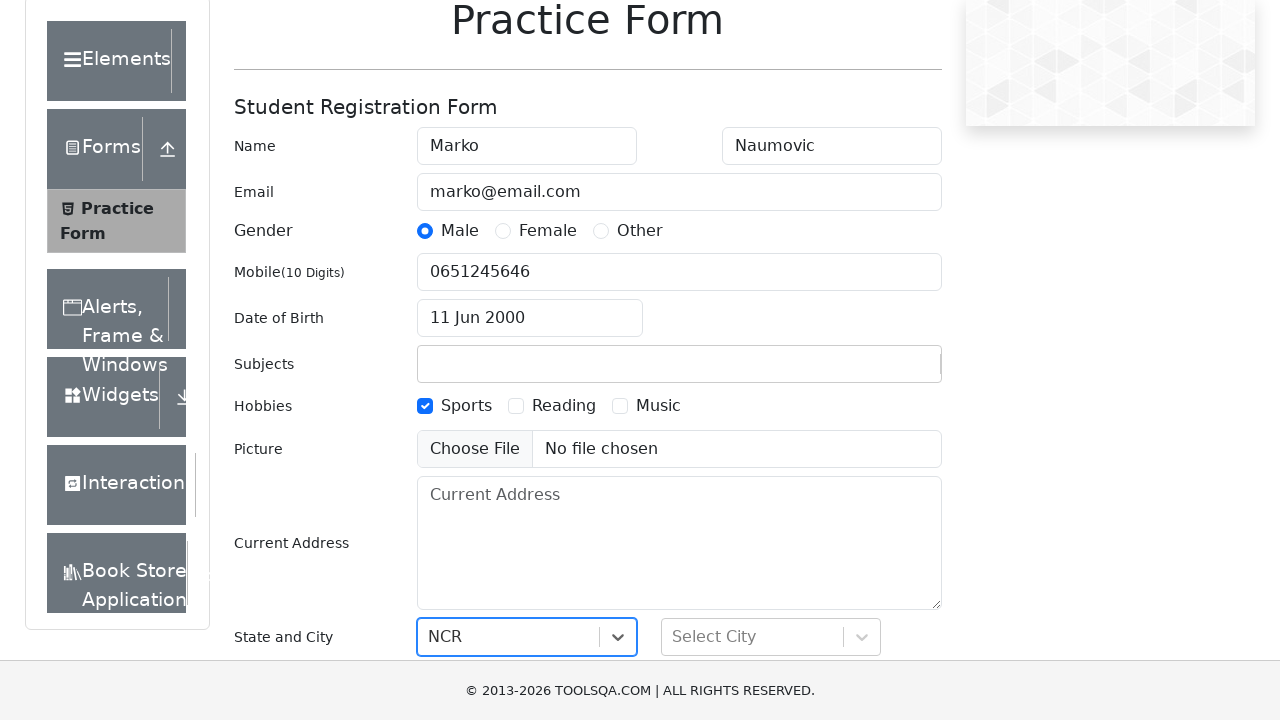

Hovered over submit button at (885, 499) on #submit
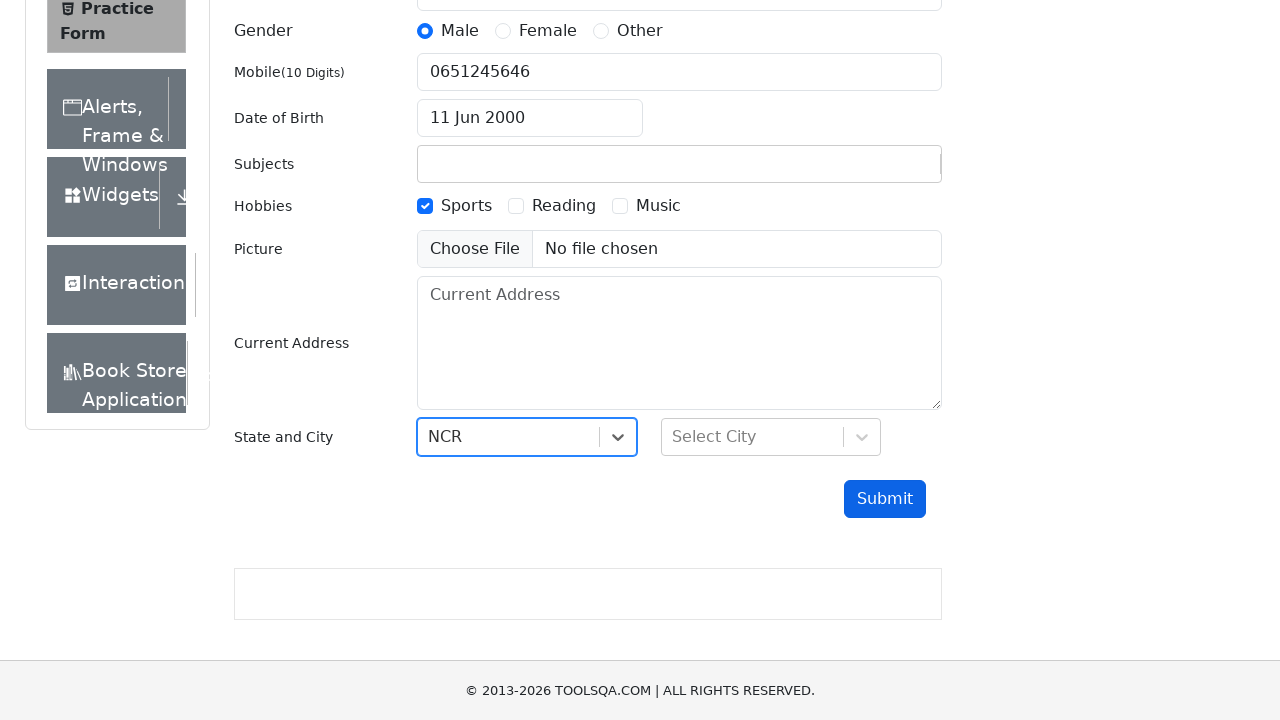

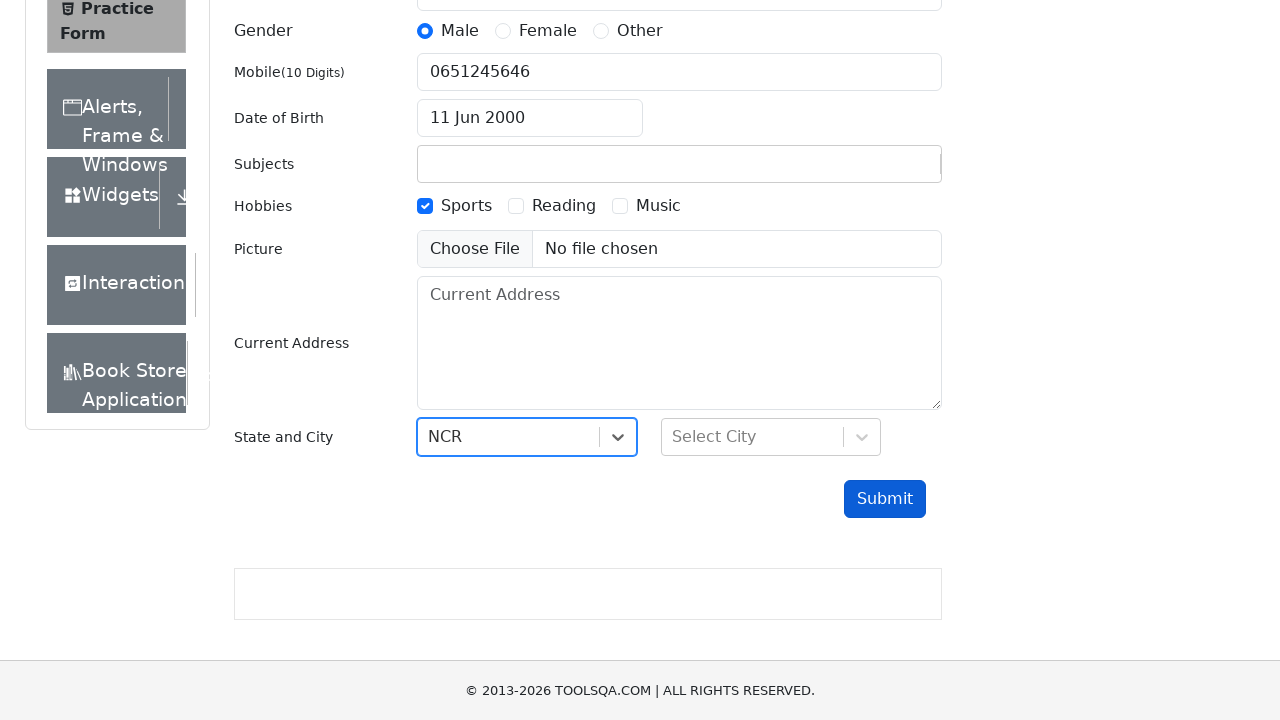